Tests multi-select functionality by holding Control key and clicking multiple non-consecutive elements

Starting URL: http://jqueryui.com/resources/demos/selectable/display-grid.html

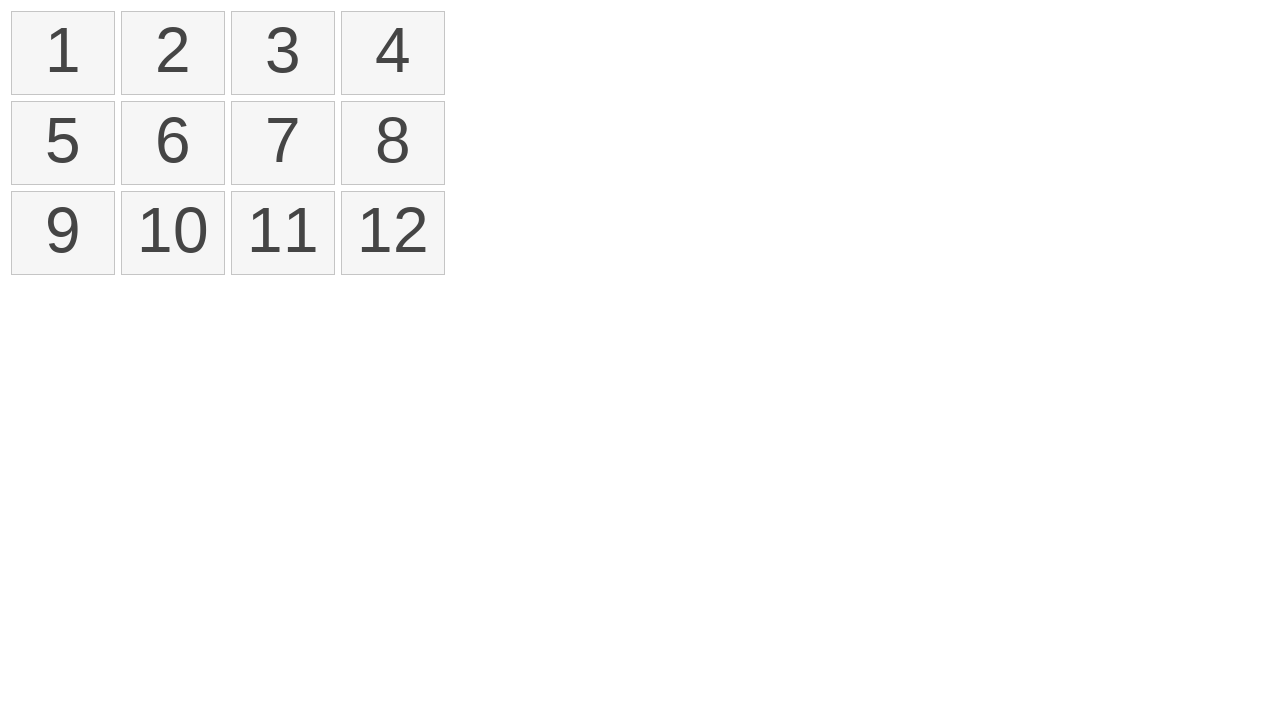

Pressed and held Control key
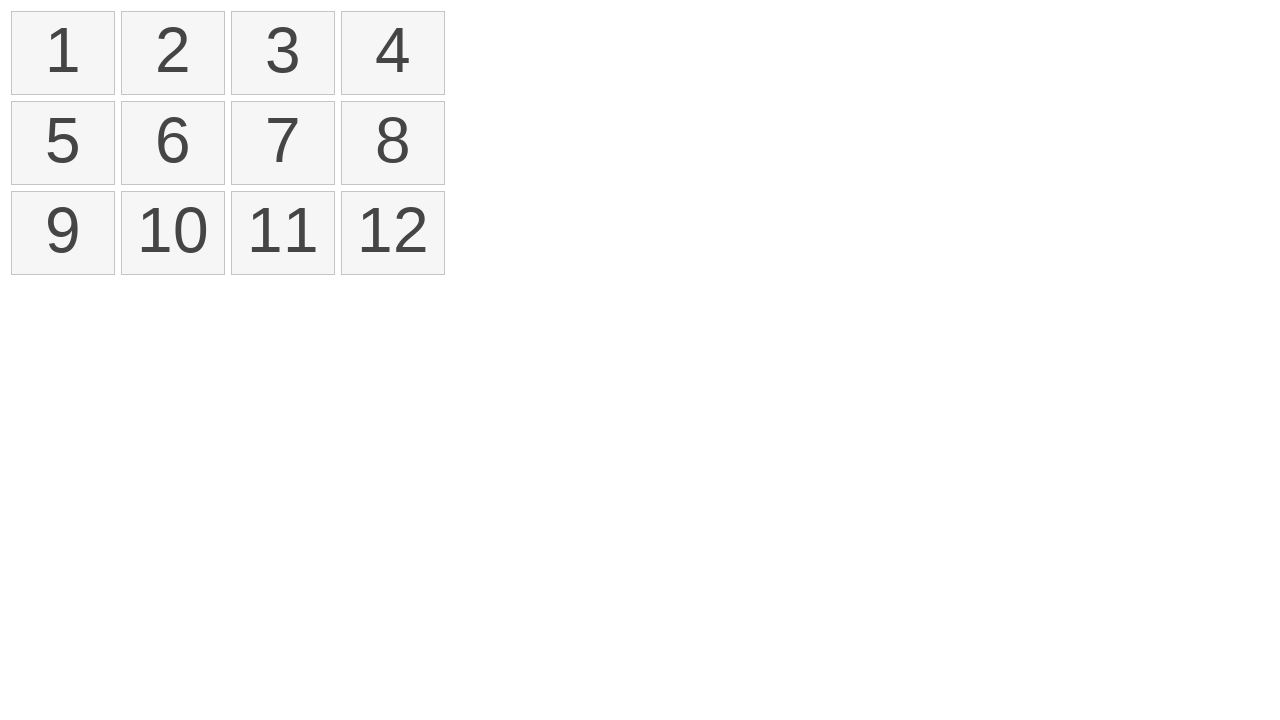

Clicked first element (index 0) while holding Control at (63, 53) on xpath=//ol[@id='selectable']/li >> nth=0
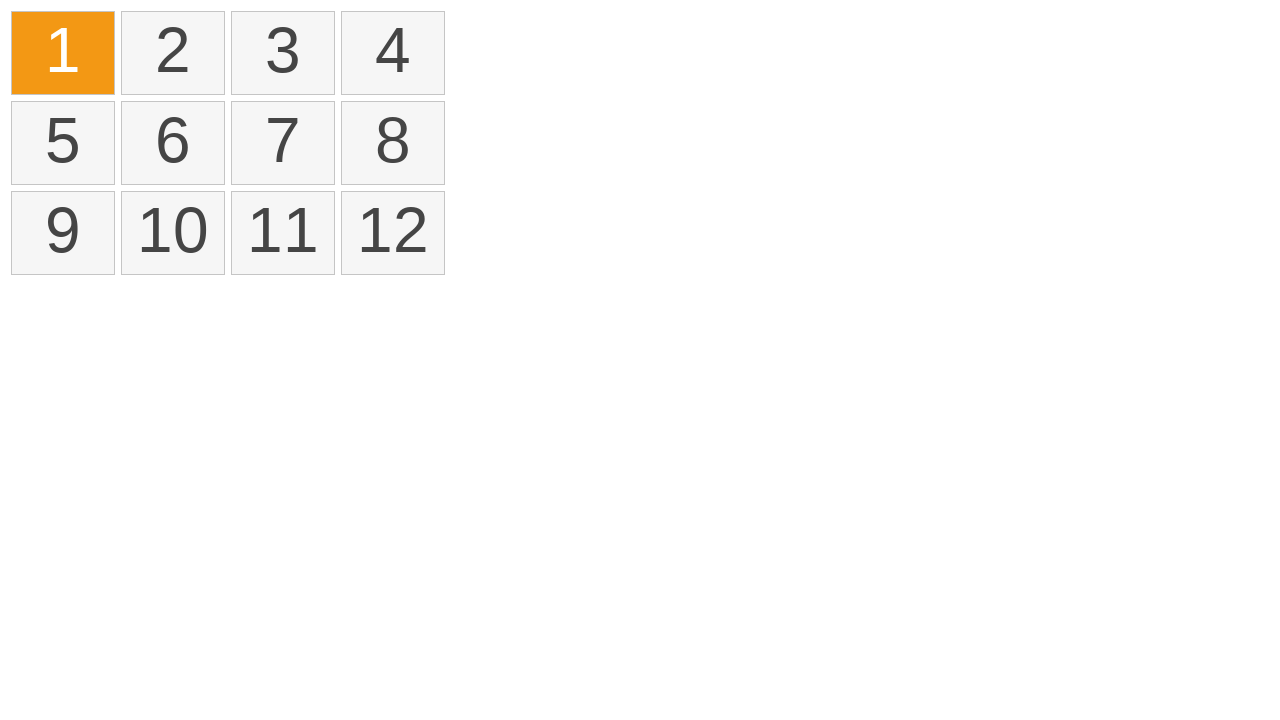

Clicked third element (index 2) while holding Control at (283, 53) on xpath=//ol[@id='selectable']/li >> nth=2
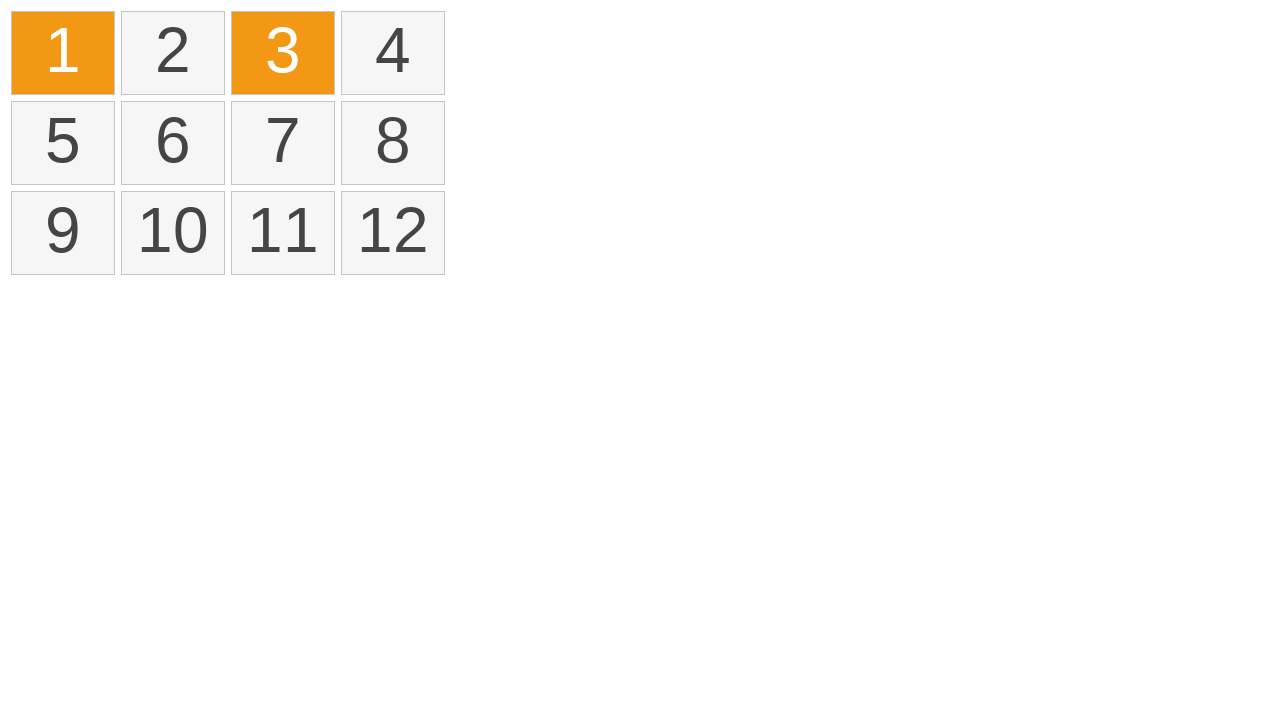

Clicked fifth element (index 4) while holding Control at (63, 143) on xpath=//ol[@id='selectable']/li >> nth=4
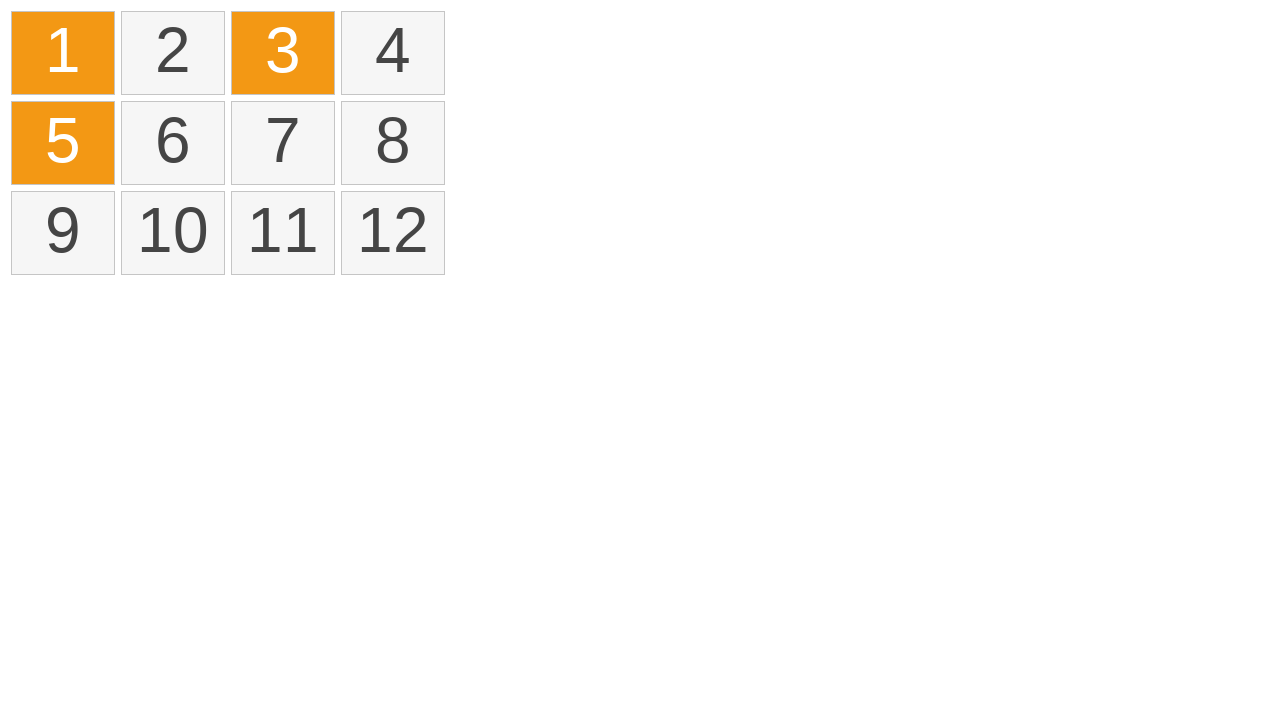

Clicked seventh element (index 6) while holding Control at (283, 143) on xpath=//ol[@id='selectable']/li >> nth=6
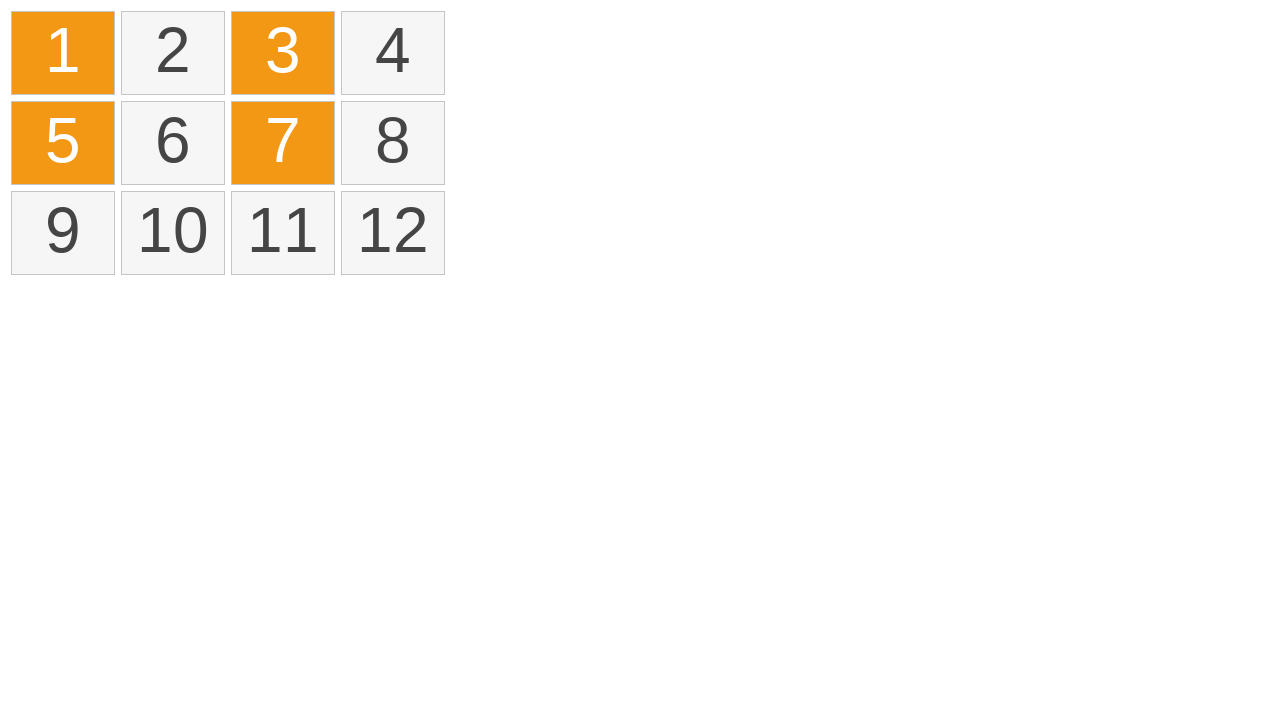

Released Control key
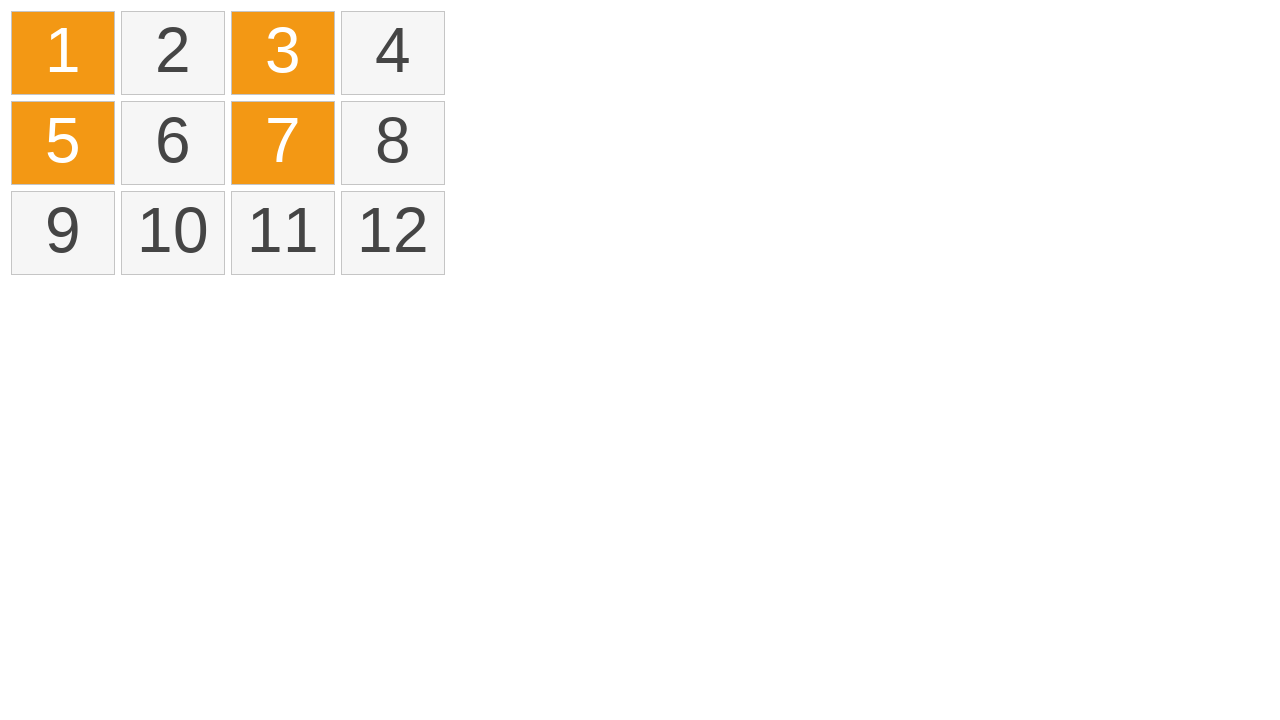

Counted selected elements
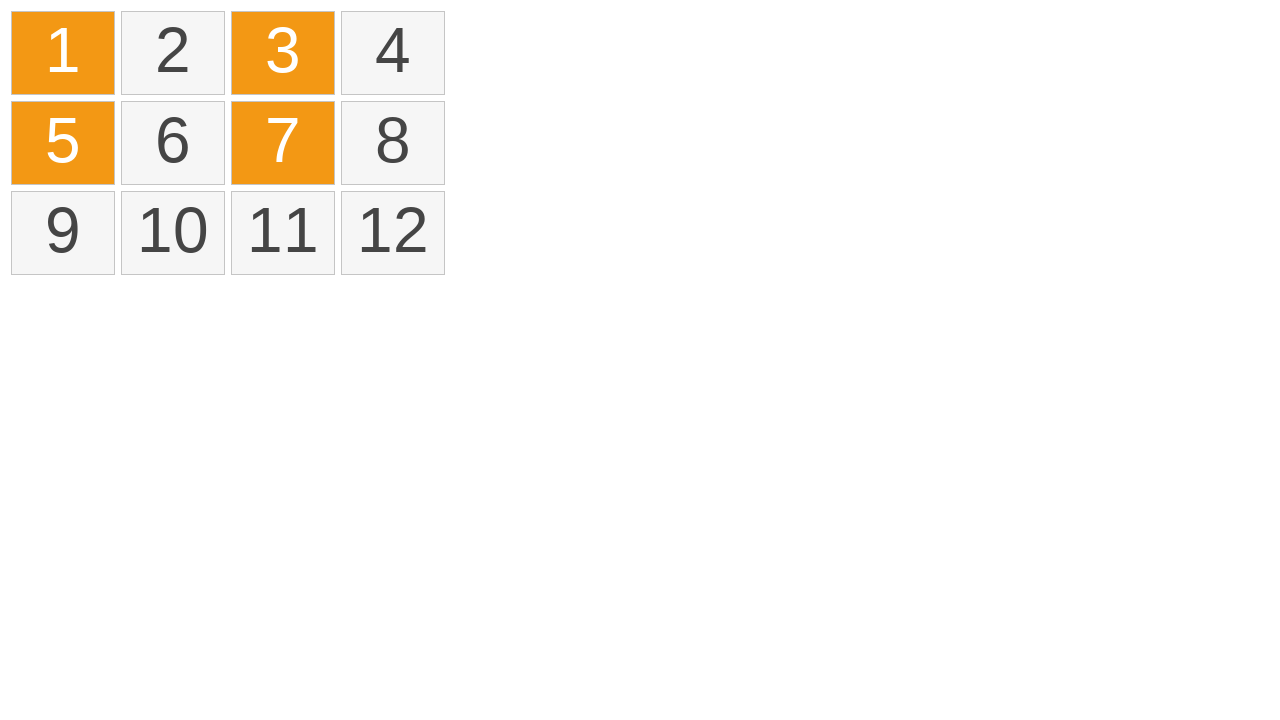

Verified that exactly 4 elements are selected
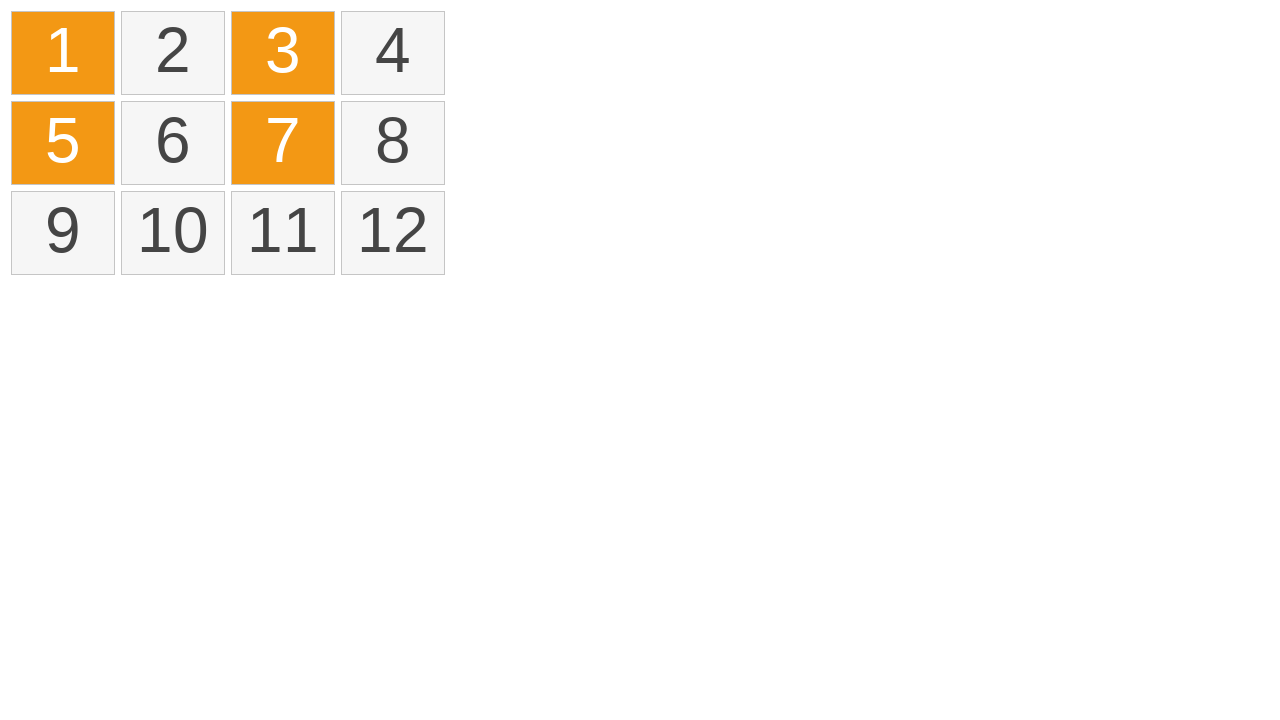

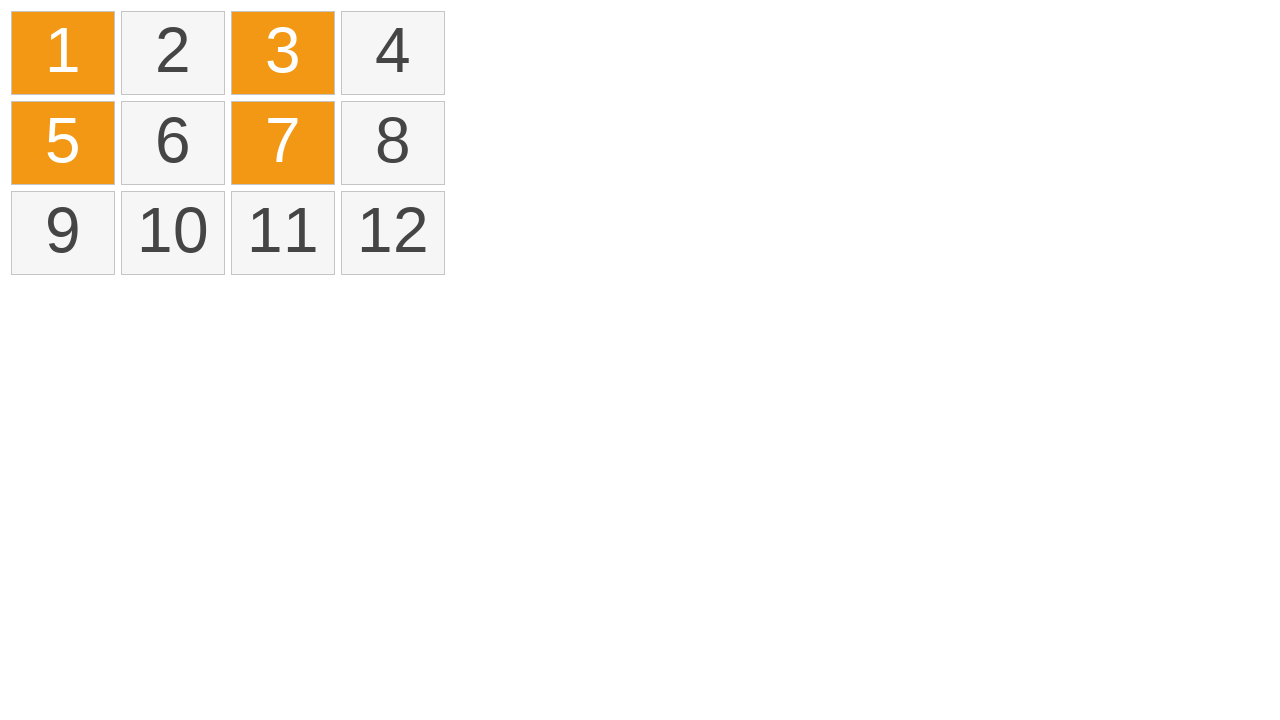